Tests navigation to the site structure page and verifies that a Changelog link is present

Starting URL: https://www.habr.com/

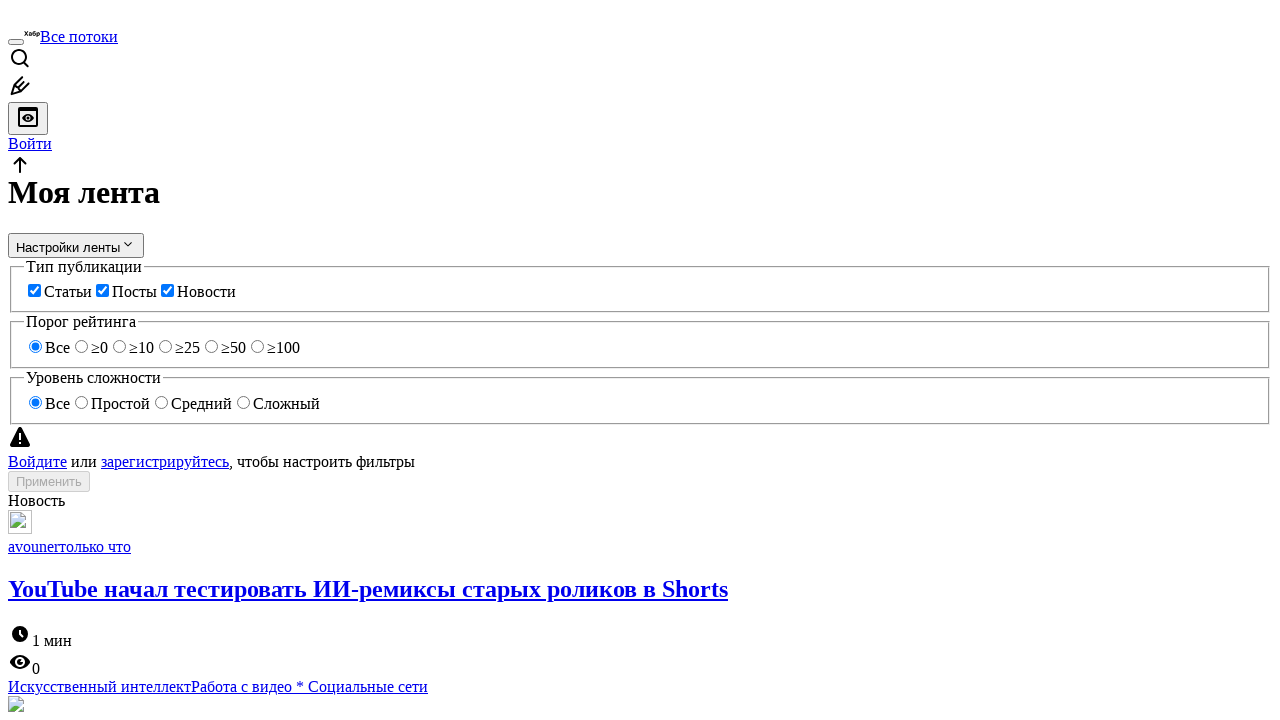

Clicked on 'Устройство сайта' (Site structure) link at (108, 378) on xpath=//a[contains(text(), 'Устройство сайта')]
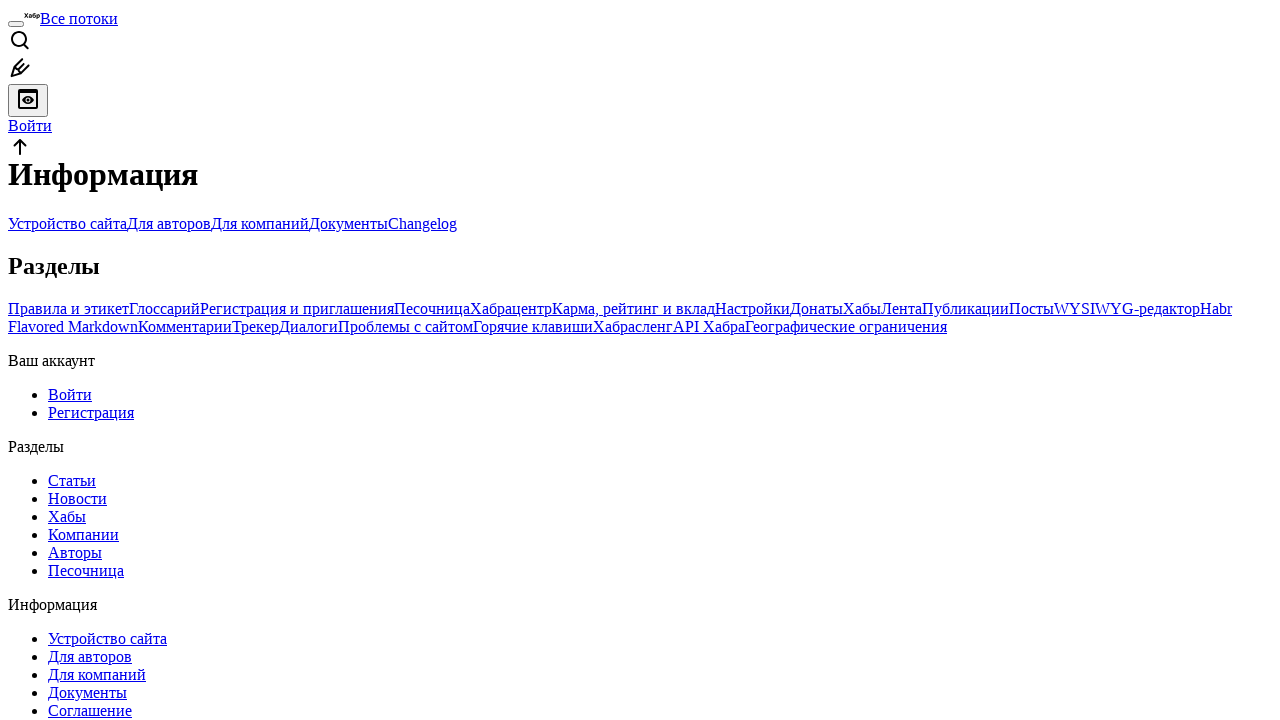

Changelog link is present on the site structure page
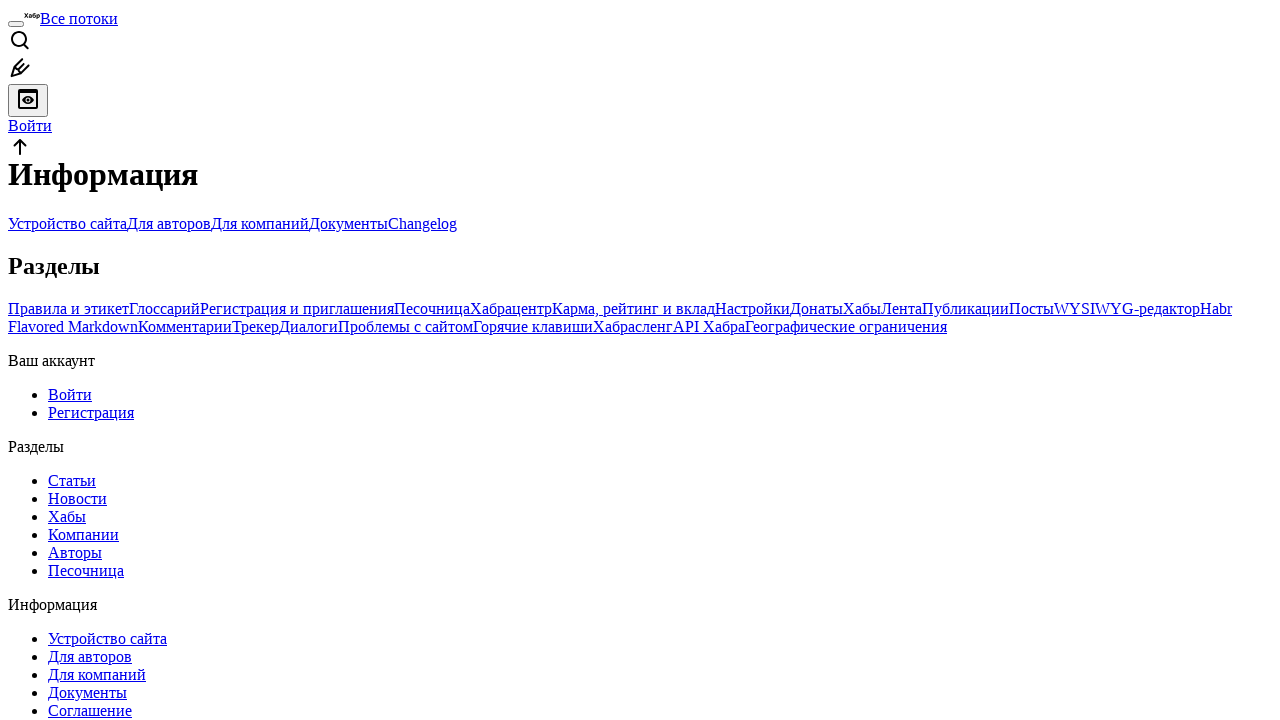

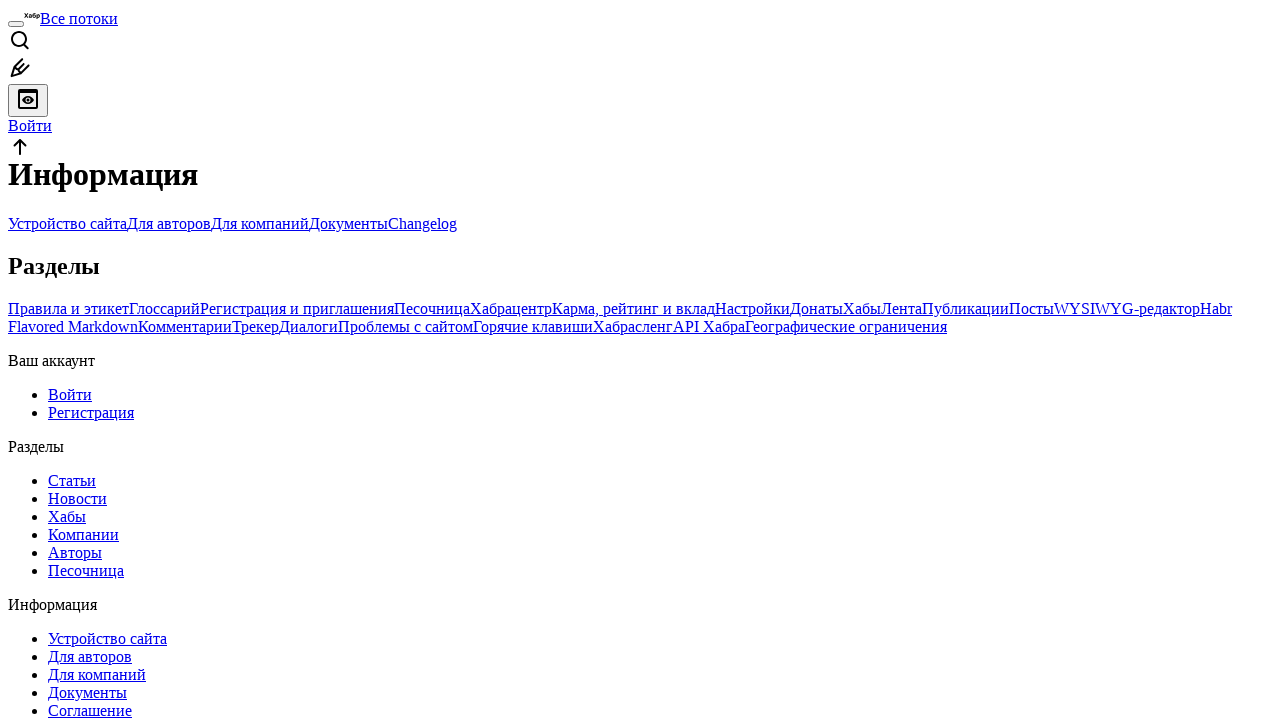